Tests selecting the "Yes" radio button option on the DemoQA radio button page by clicking on its label.

Starting URL: https://demoqa.com/radio-button

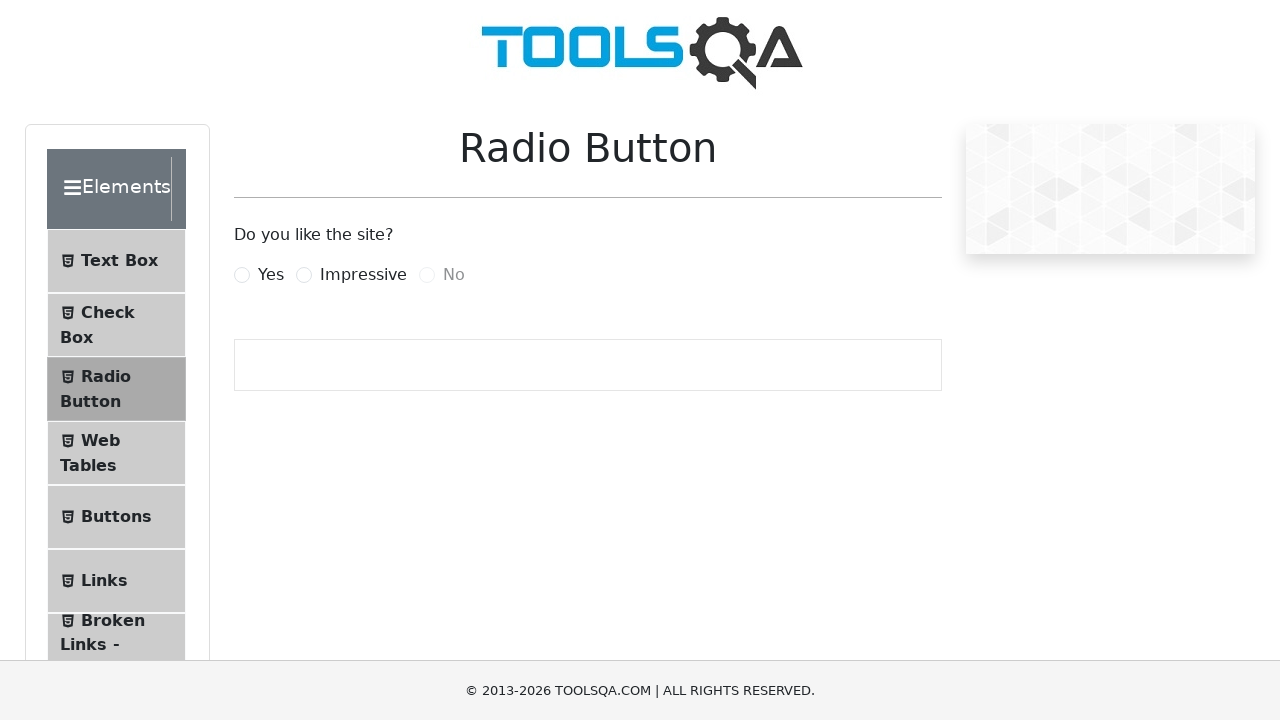

Clicked on the 'Yes' radio button label at (271, 275) on label[for='yesRadio']
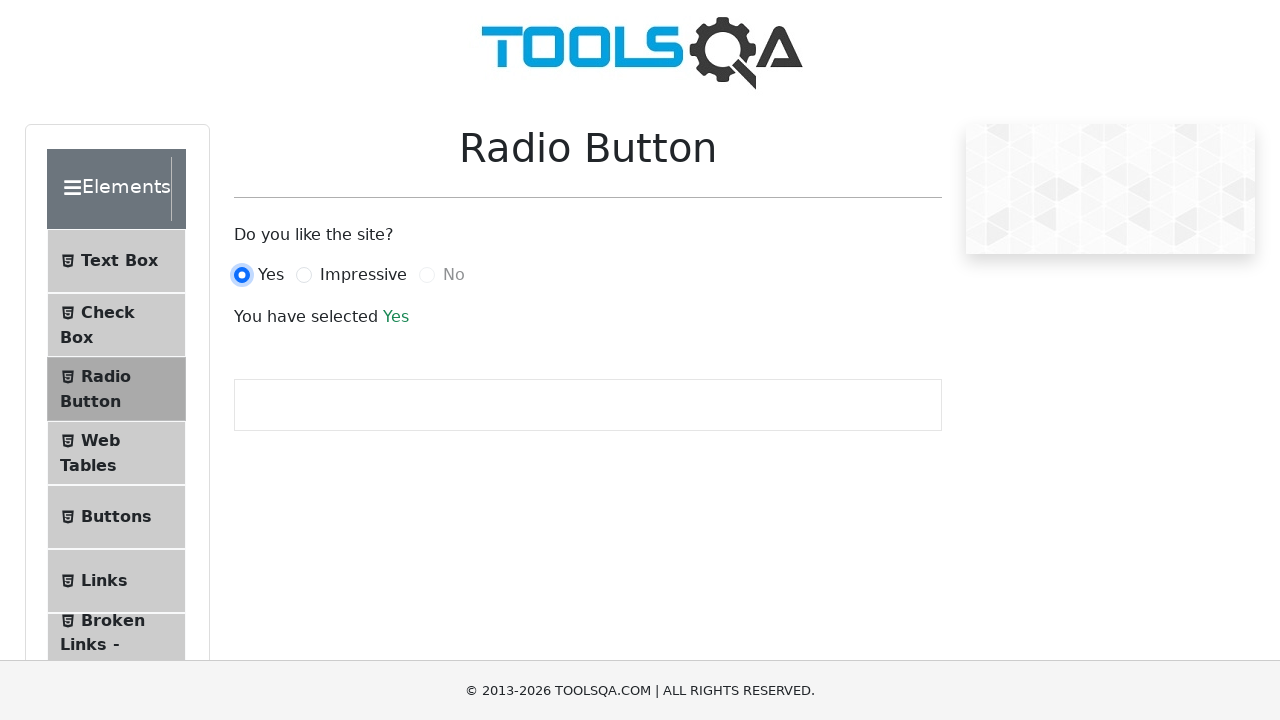

Verified the 'Yes' radio button label is present and selected
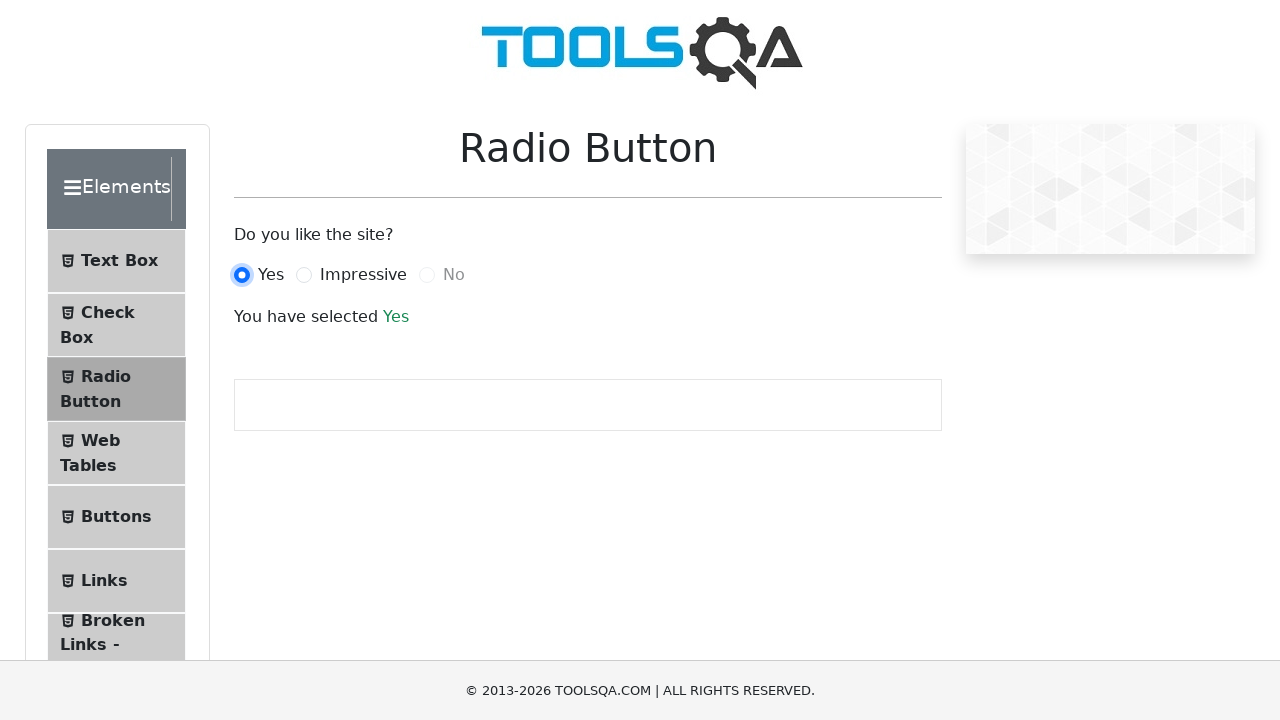

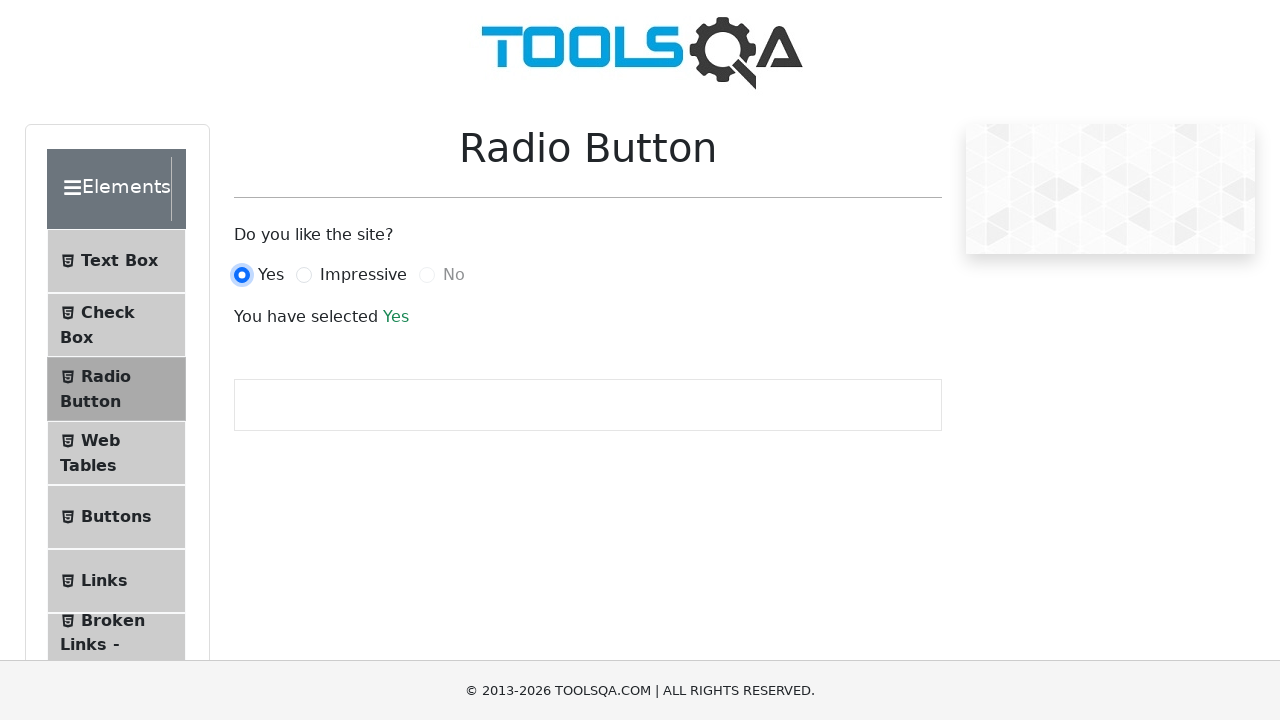